Tests the DemoQA practice form by filling out all fields including name, email, gender, phone number, date of birth, subjects, hobbies, file upload, and address

Starting URL: https://demoqa.com/automation-practice-form

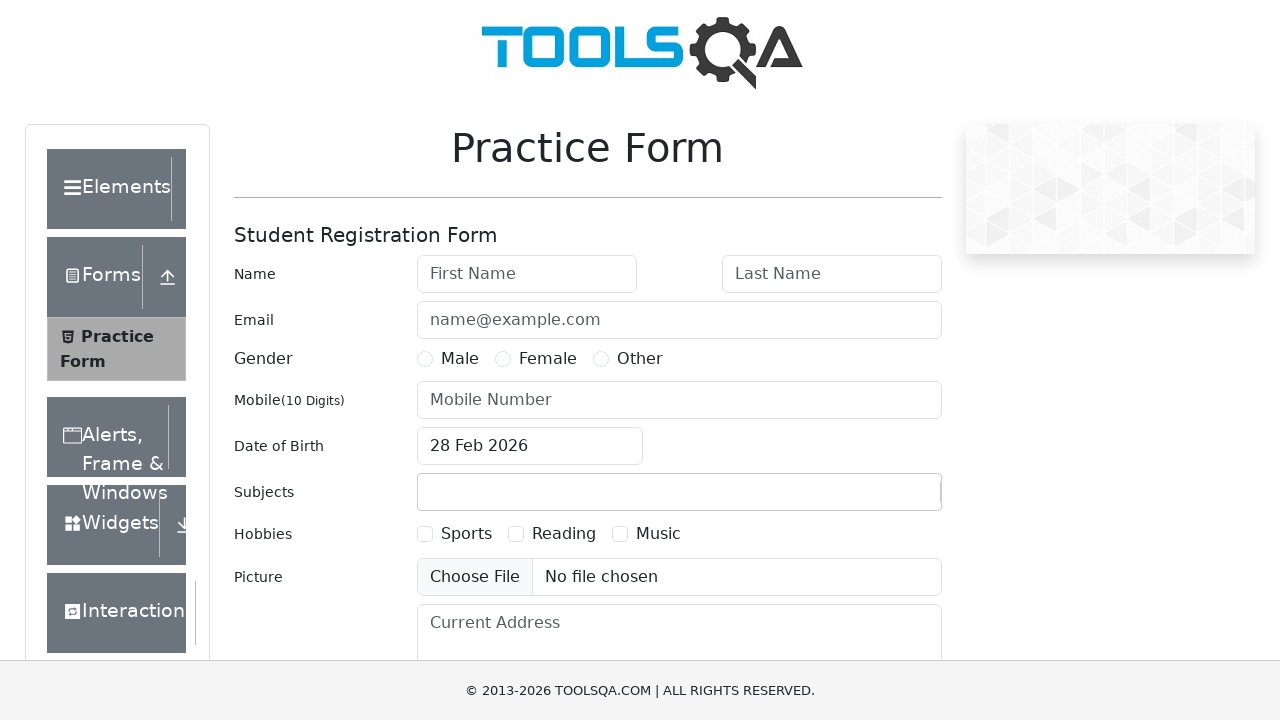

Filled first name field with 'Marcus' on input#firstName
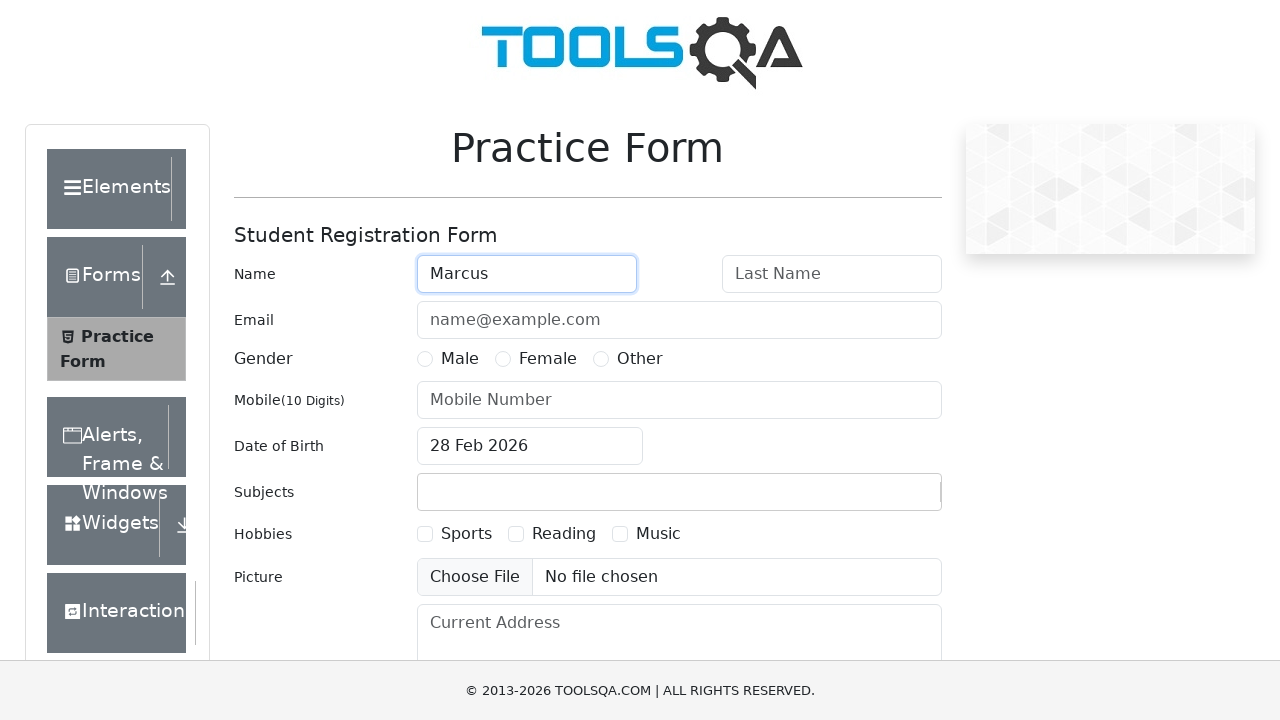

Filled last name field with 'Thompson' on input#lastName
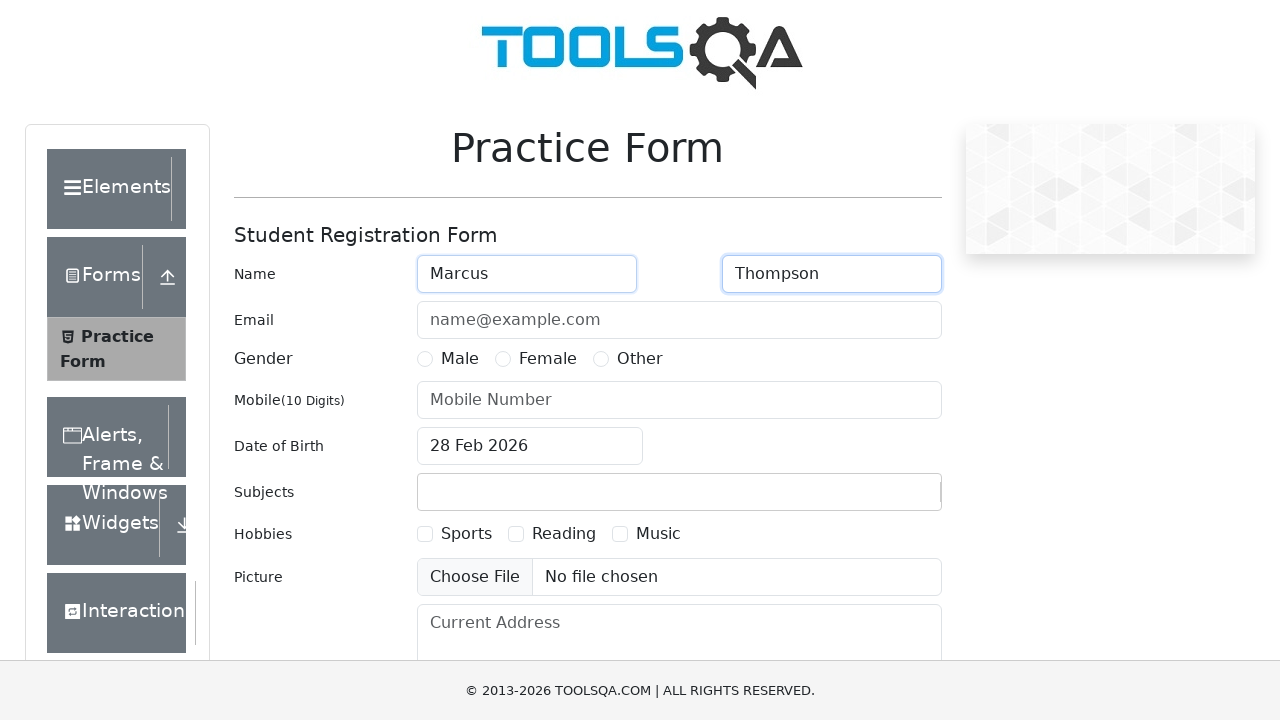

Filled email field with 'marcus.thompson@example.com' on input#userEmail
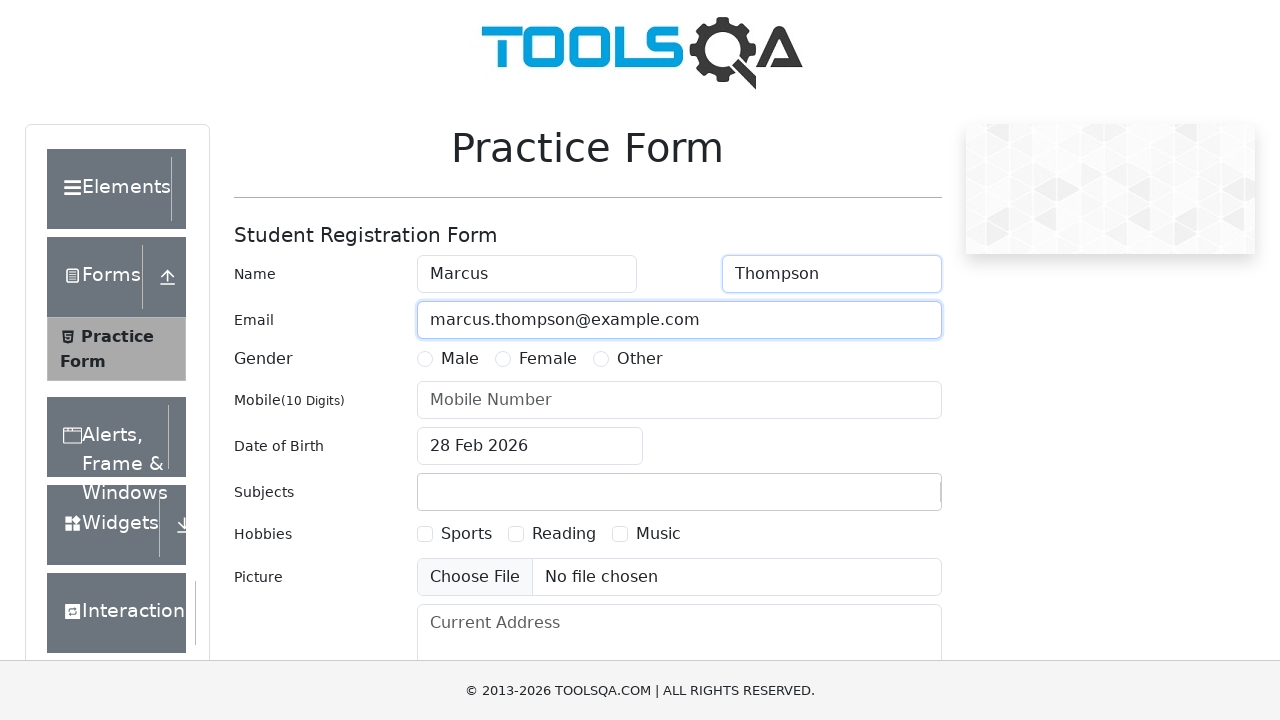

Selected Male gender option at (460, 359) on label[for='gender-radio-1']
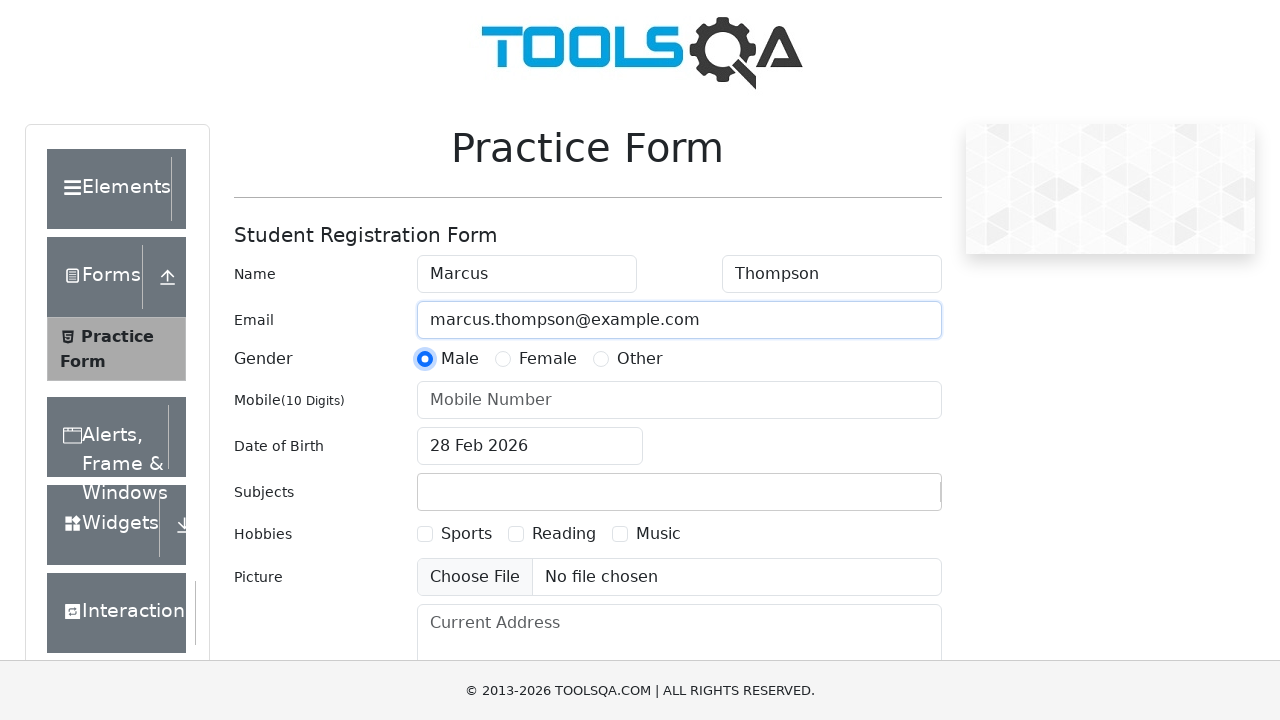

Scrolled down 250 pixels to reveal more form fields
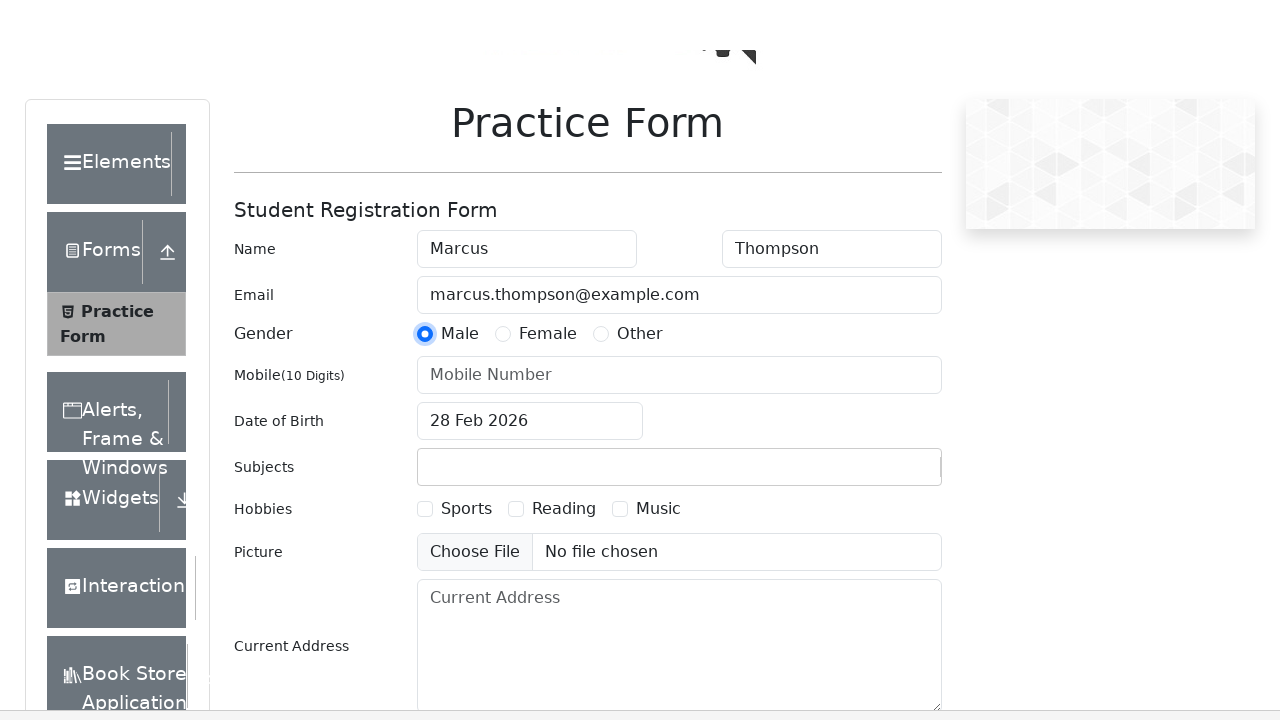

Filled mobile number field with '8765432109' on input#userNumber
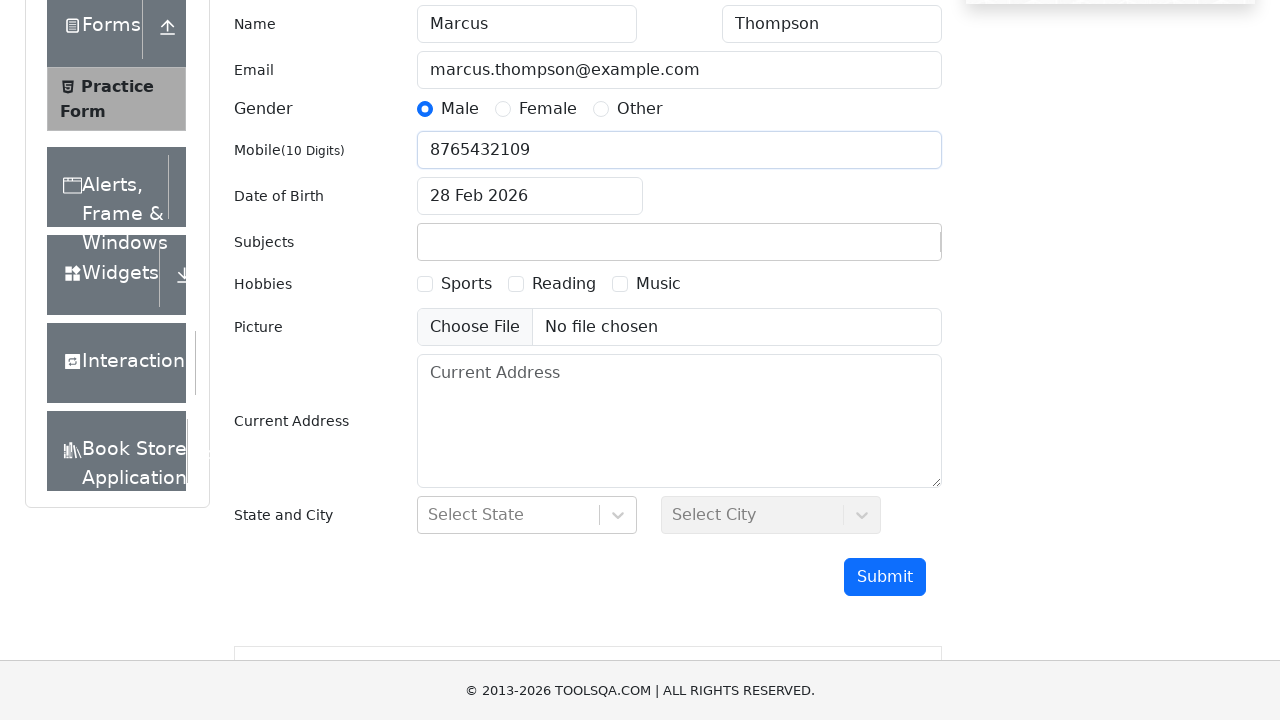

Clicked date of birth input to open date picker at (530, 196) on input#dateOfBirthInput
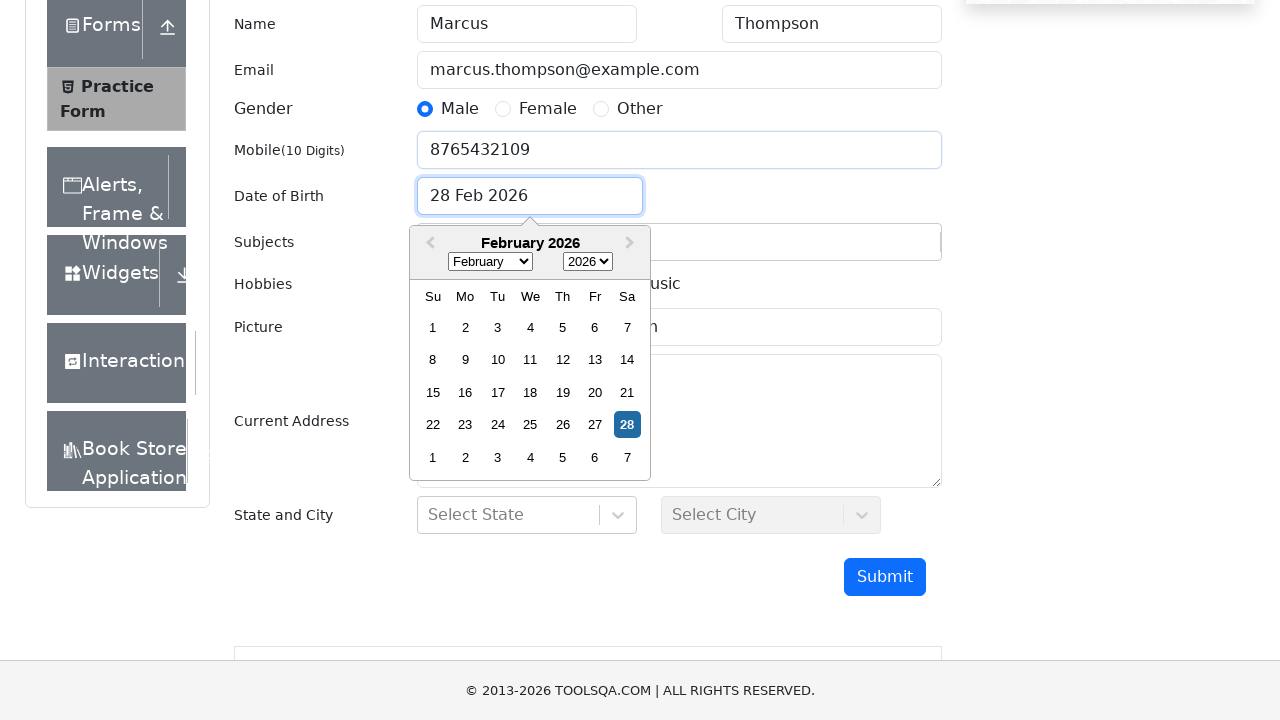

Selected February (month index 1) from date picker month dropdown on select.react-datepicker__month-select
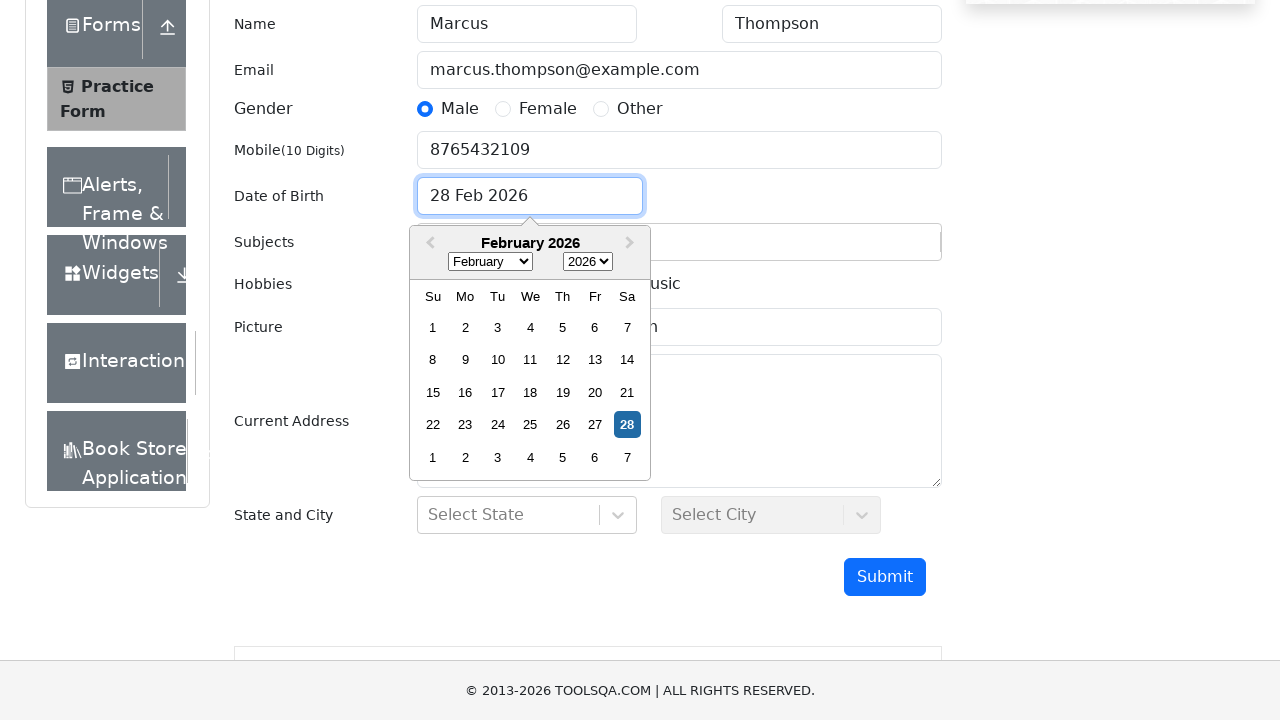

Selected 1992 from date picker year dropdown on select.react-datepicker__year-select
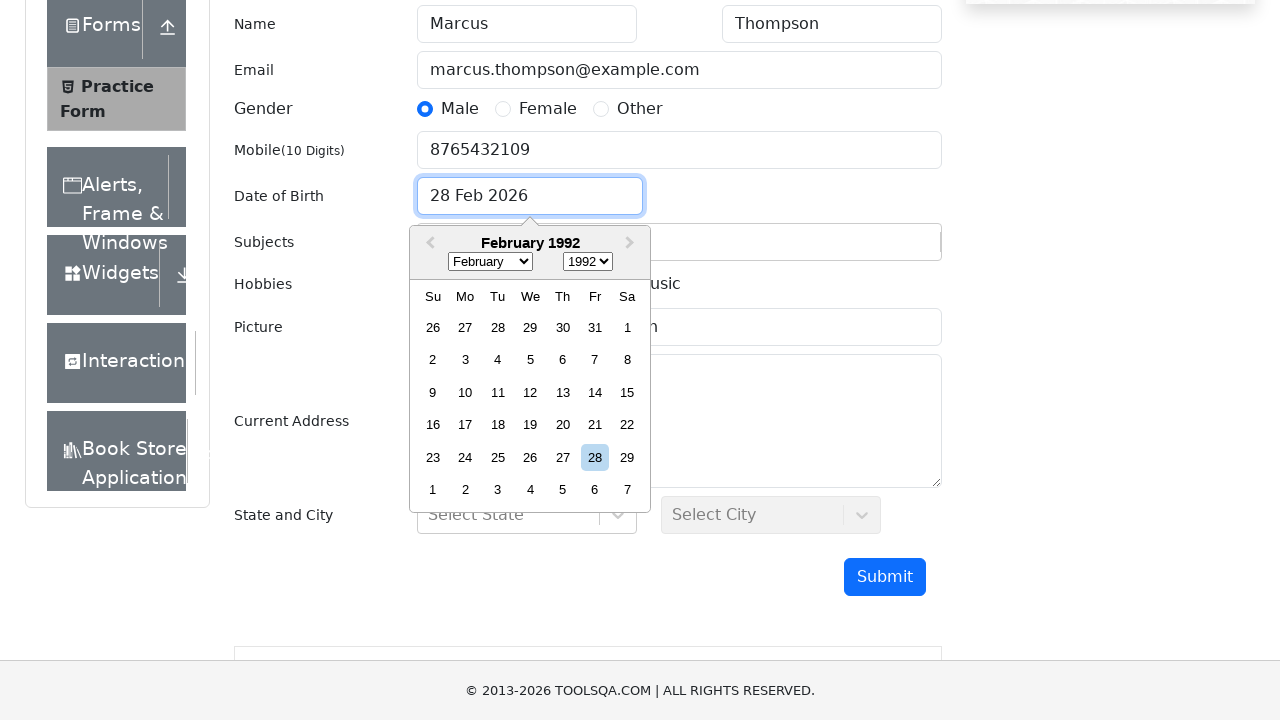

Selected day 1 from date picker at (627, 327) on div.react-datepicker__day--001:not(.react-datepicker__day--outside-month)
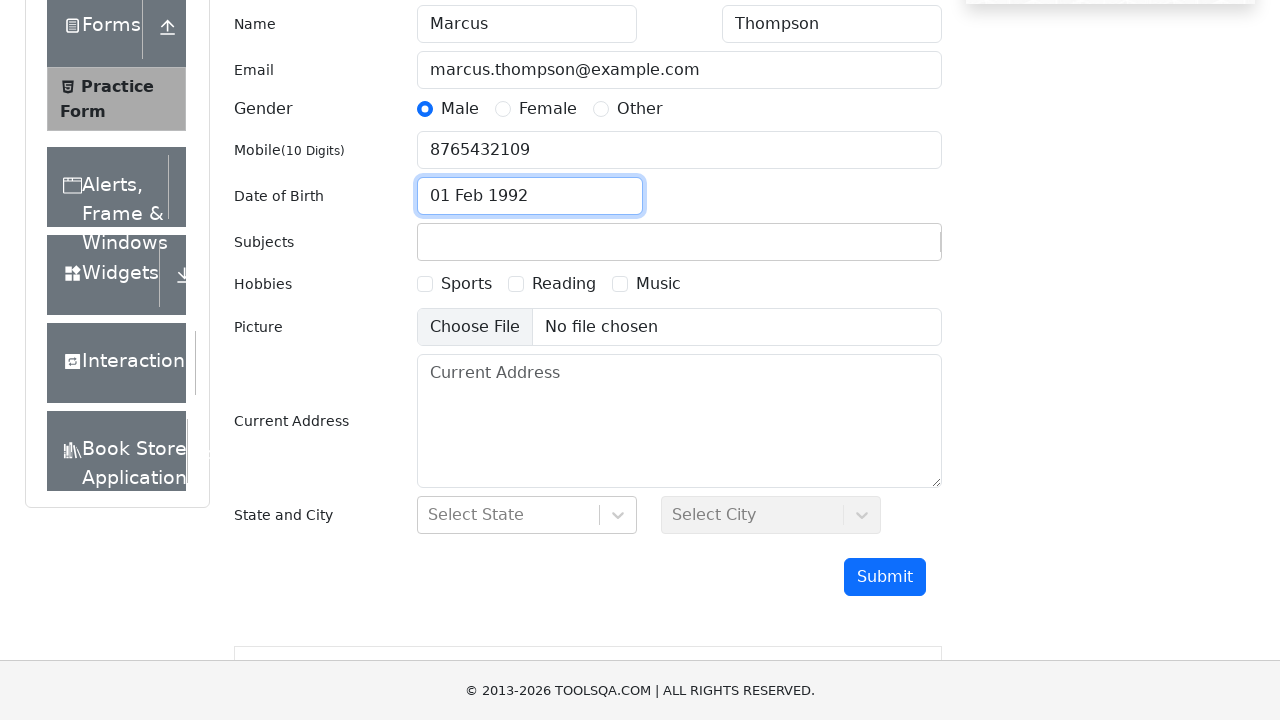

Clicked on subjects container input at (679, 242) on #subjectsContainer
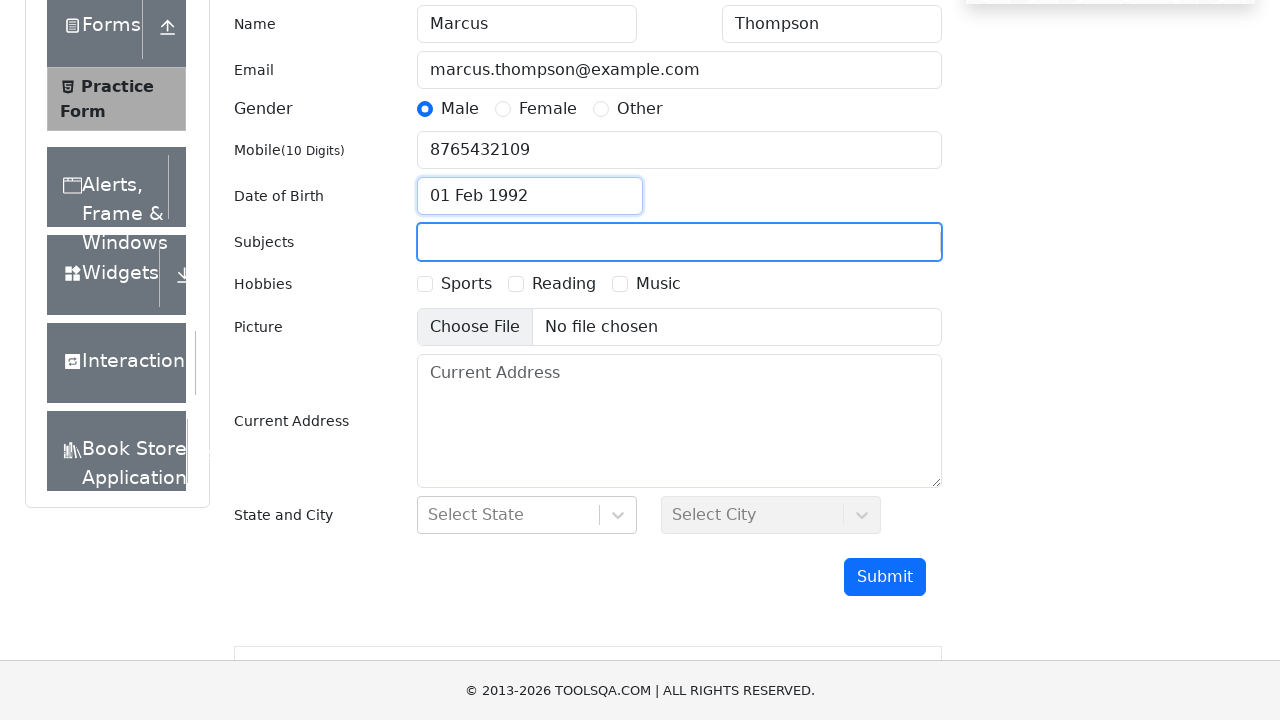

Typed 'Maths' in subjects input field on #subjectsInput
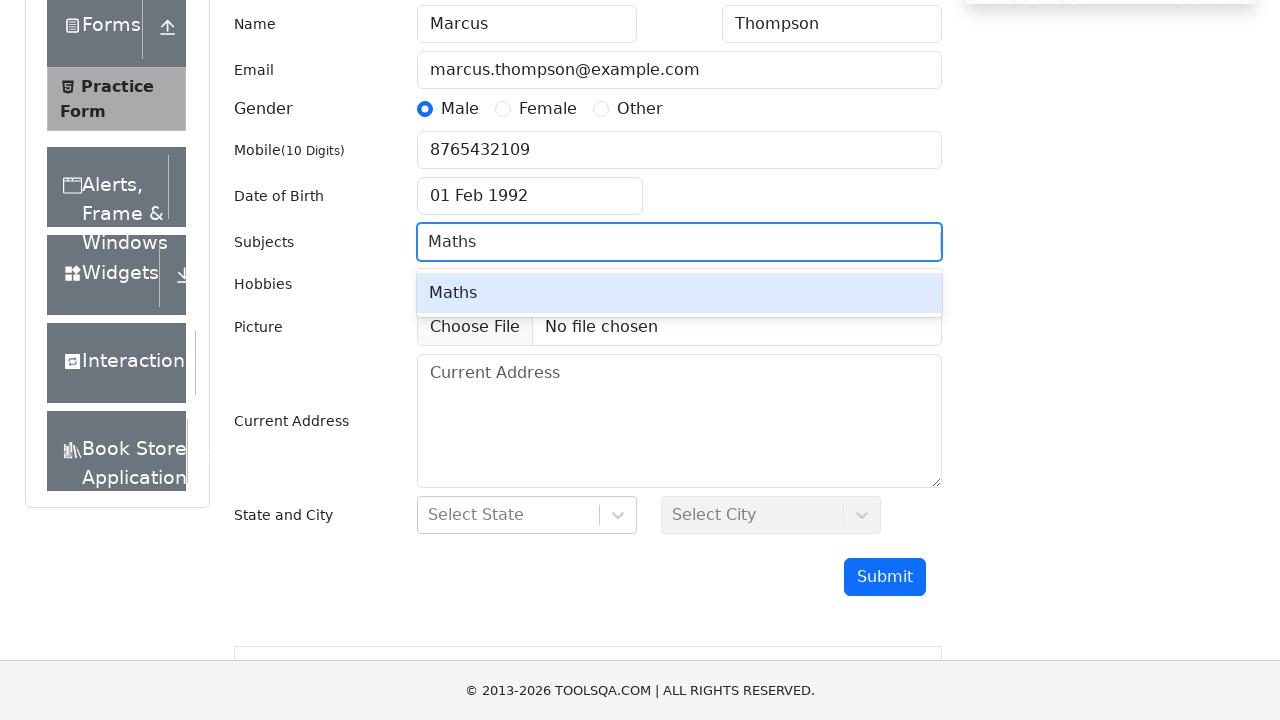

Pressed Enter to confirm Maths subject selection
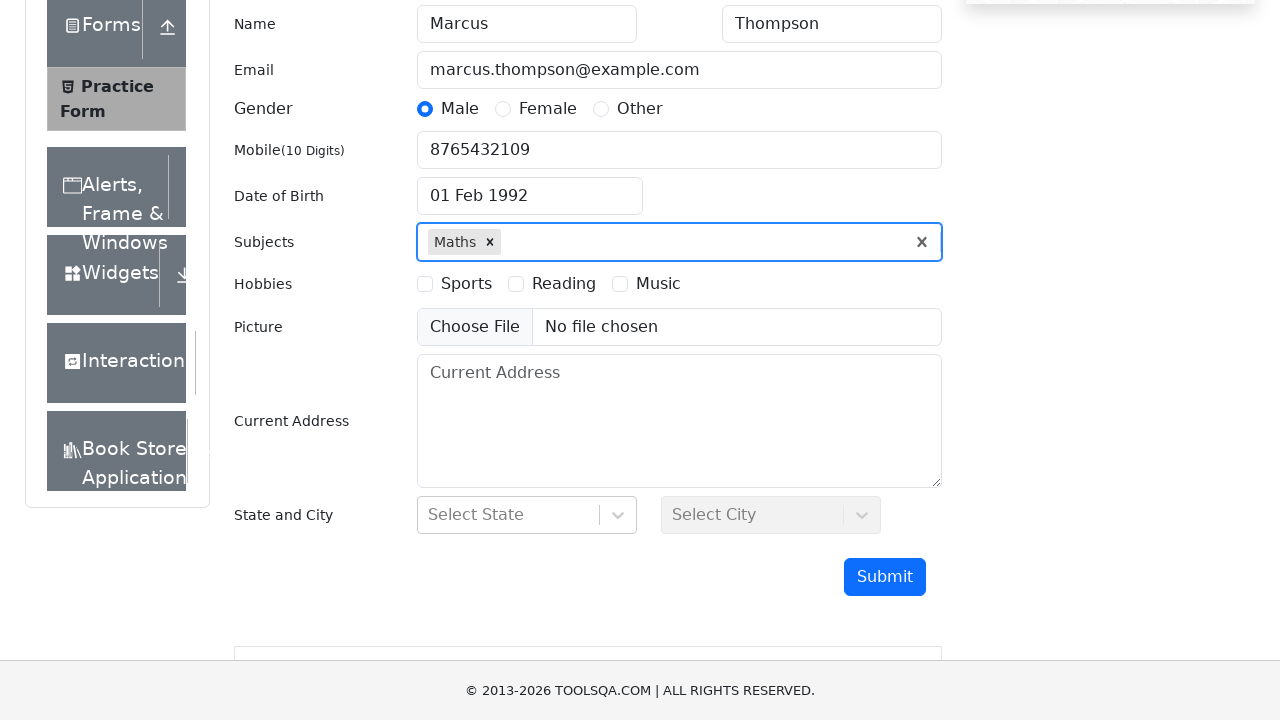

Selected Music hobby checkbox at (658, 284) on label[for='hobbies-checkbox-3']
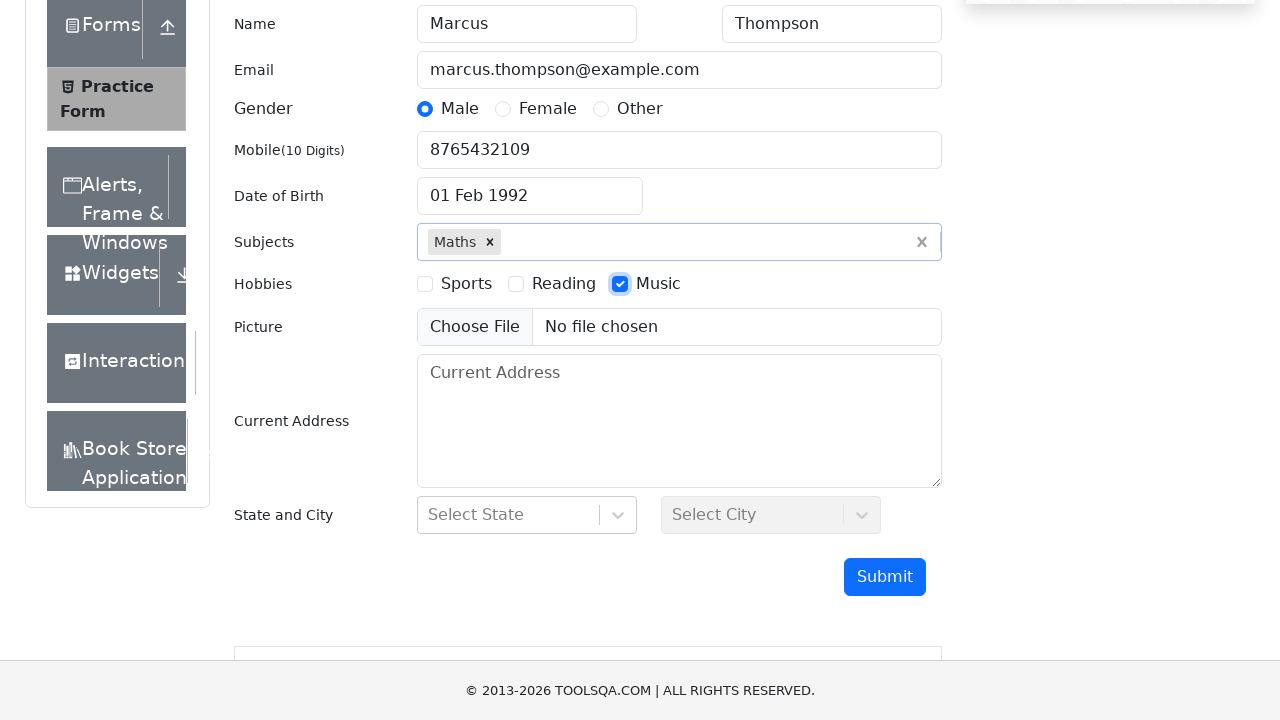

Filled current address field with complete address text on textarea#currentAddress
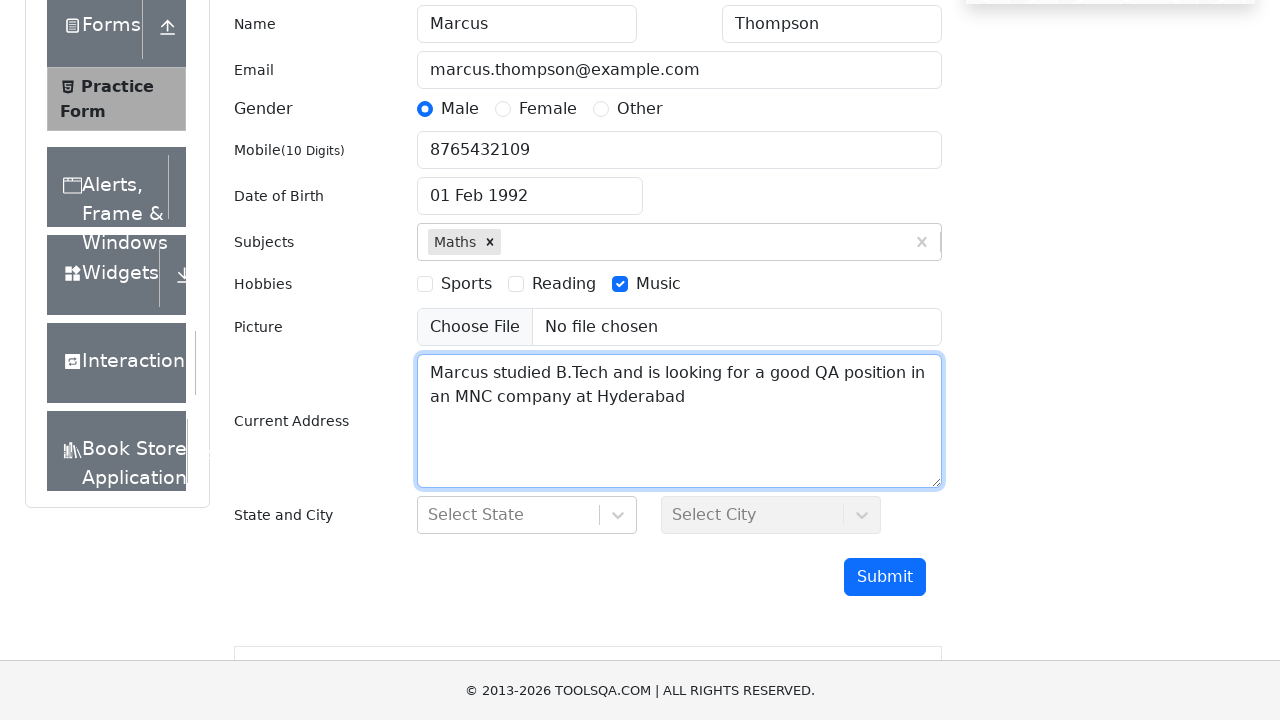

Scrolled down 300 pixels to reveal submit button
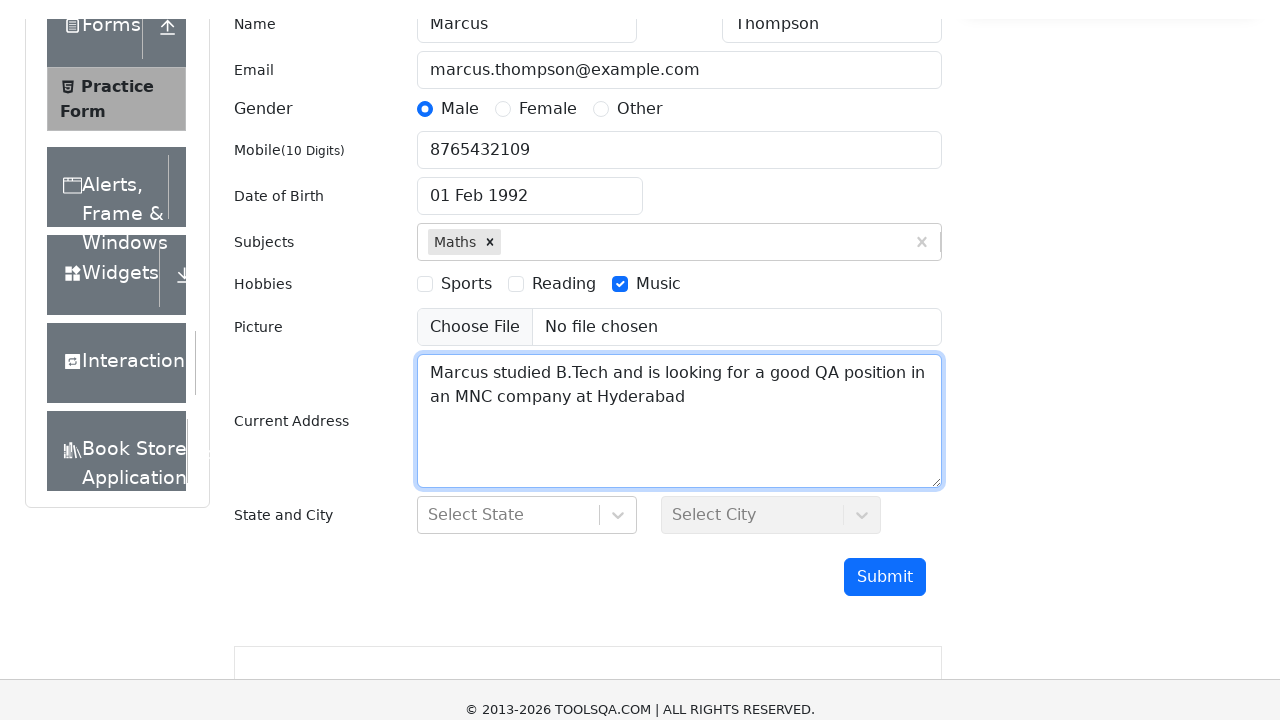

Clicked submit button to submit the practice form at (885, 499) on button#submit
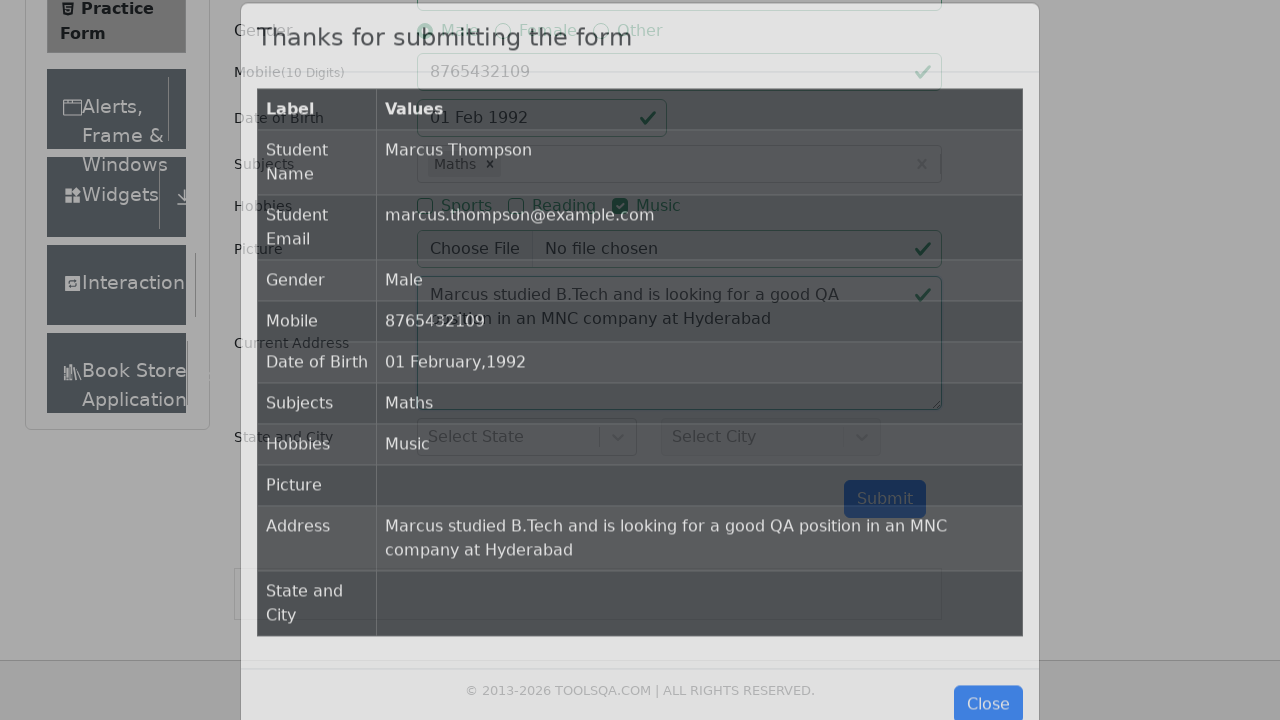

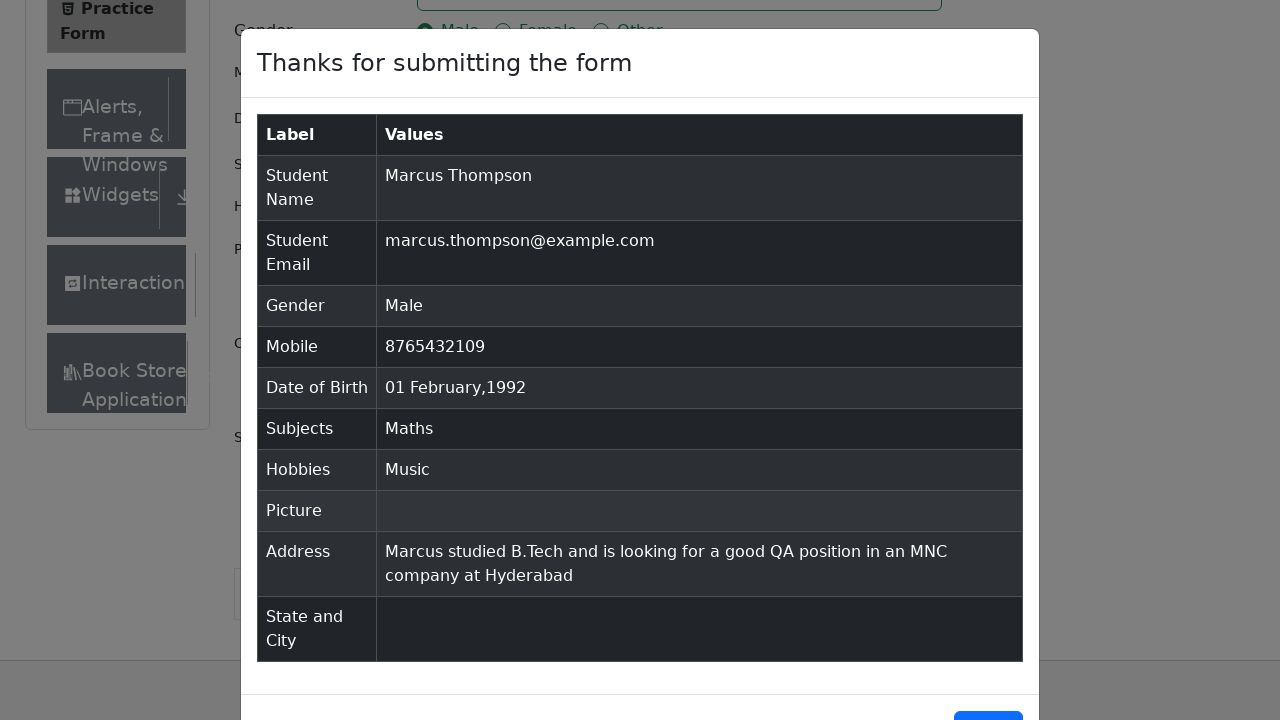